Tests browser window handling by navigating to OrangeHRM login page and clicking a link that opens a new browser window

Starting URL: https://opensource-demo.orangehrmlive.com/web/index.php/auth/login

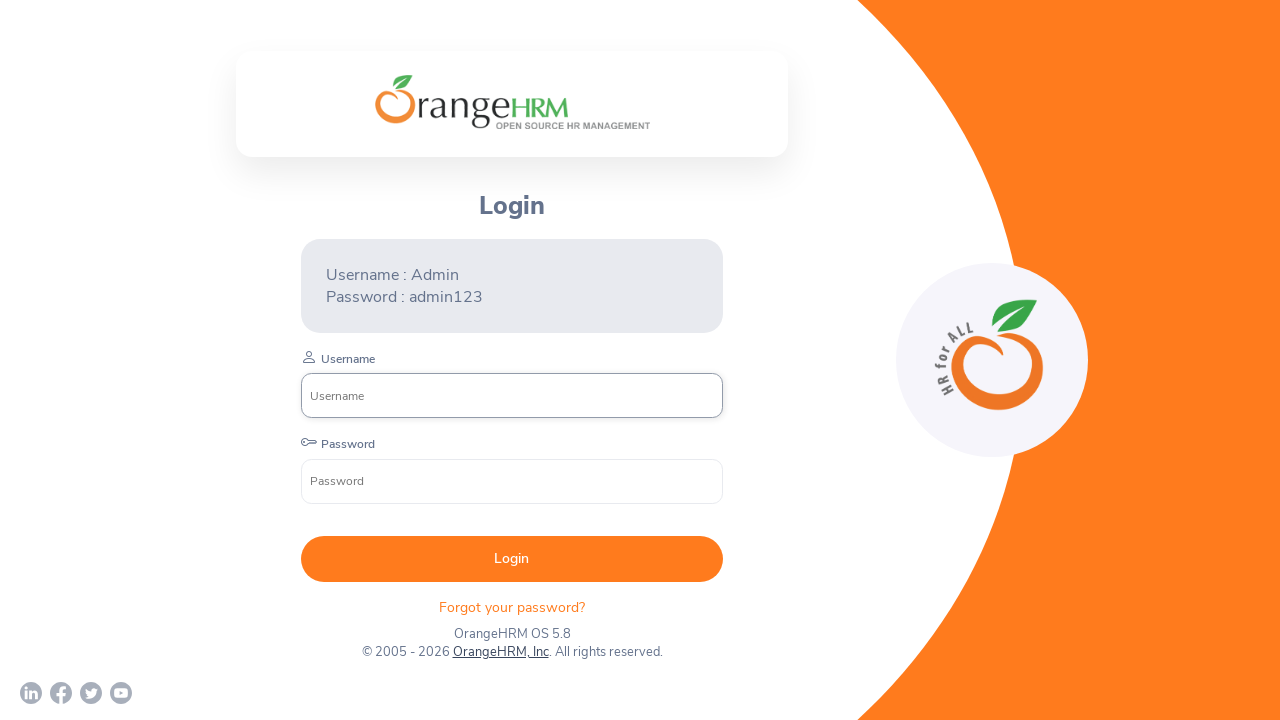

Waited 5 seconds for OrangeHRM login page to load completely
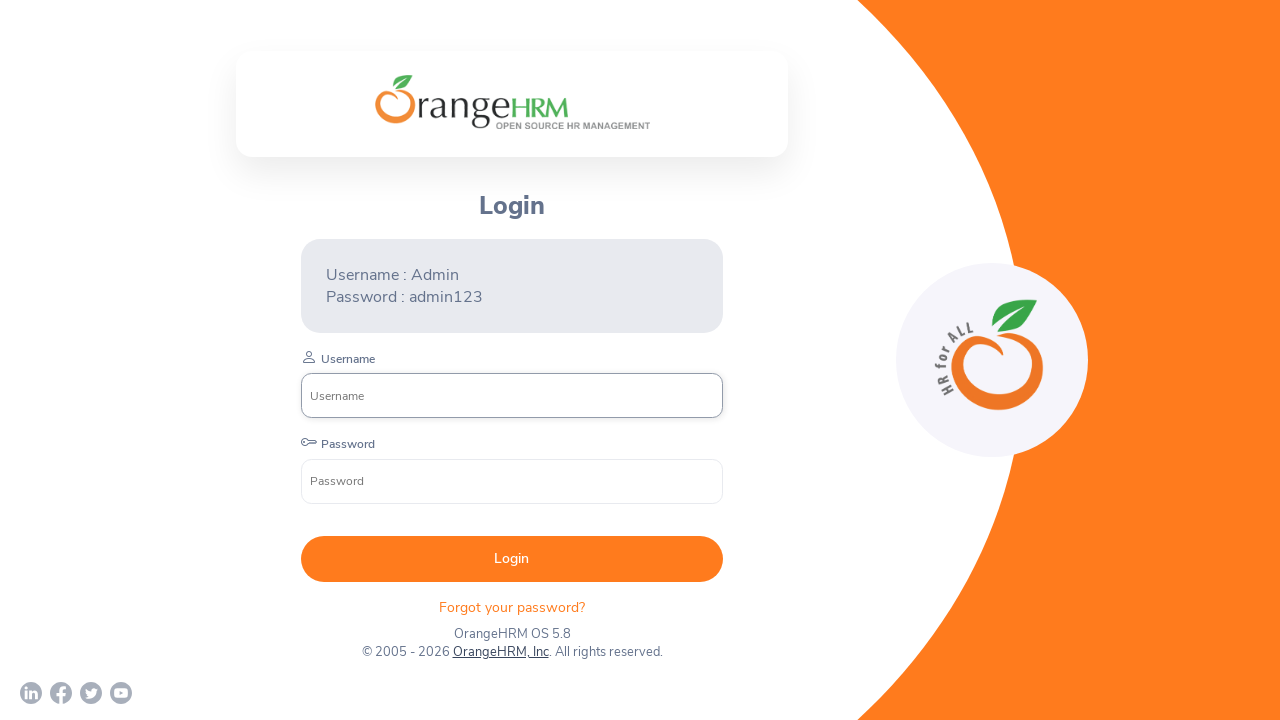

Clicked on OrangeHRM, Inc link to open new browser window at (500, 652) on text=OrangeHRM, Inc
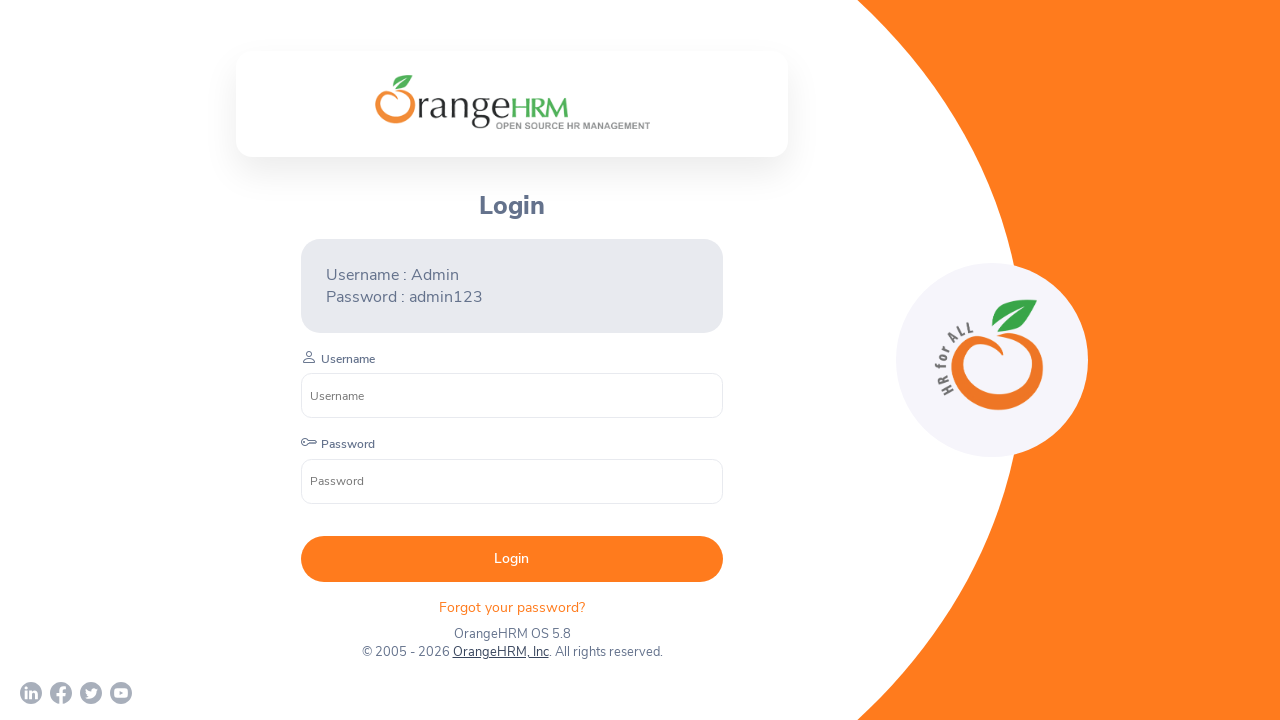

Waited 5 seconds for new window to open and load
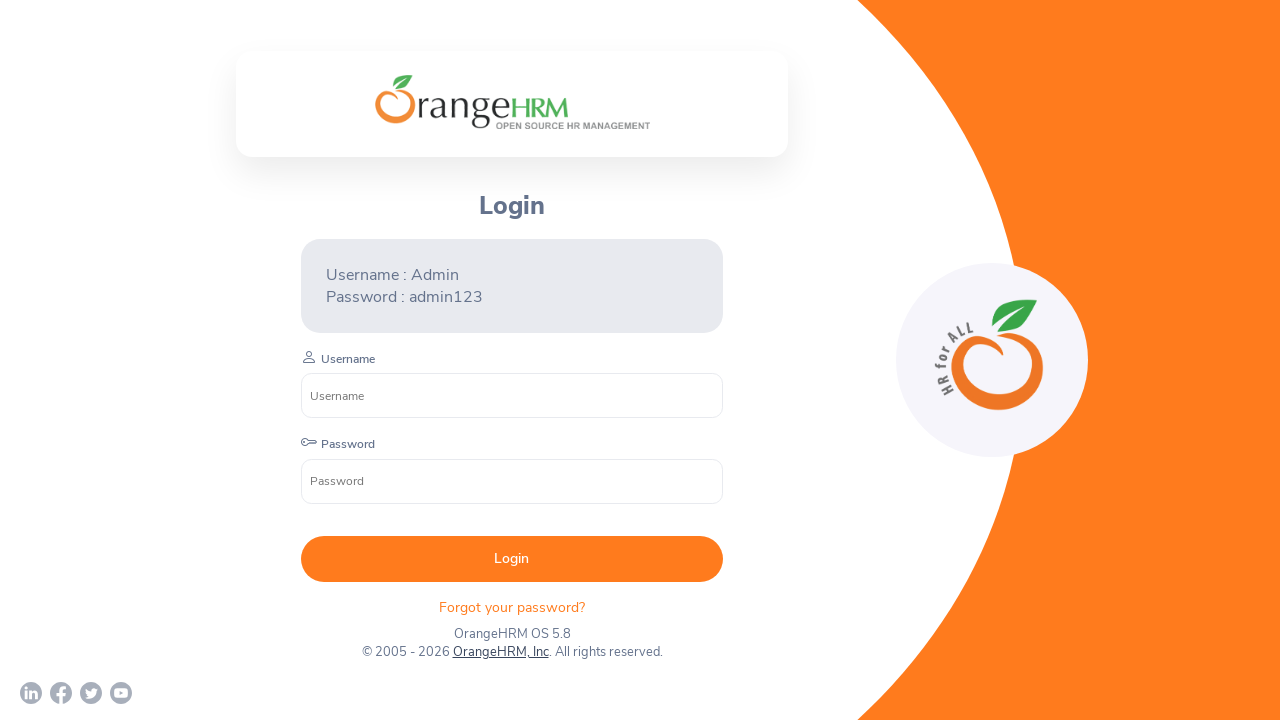

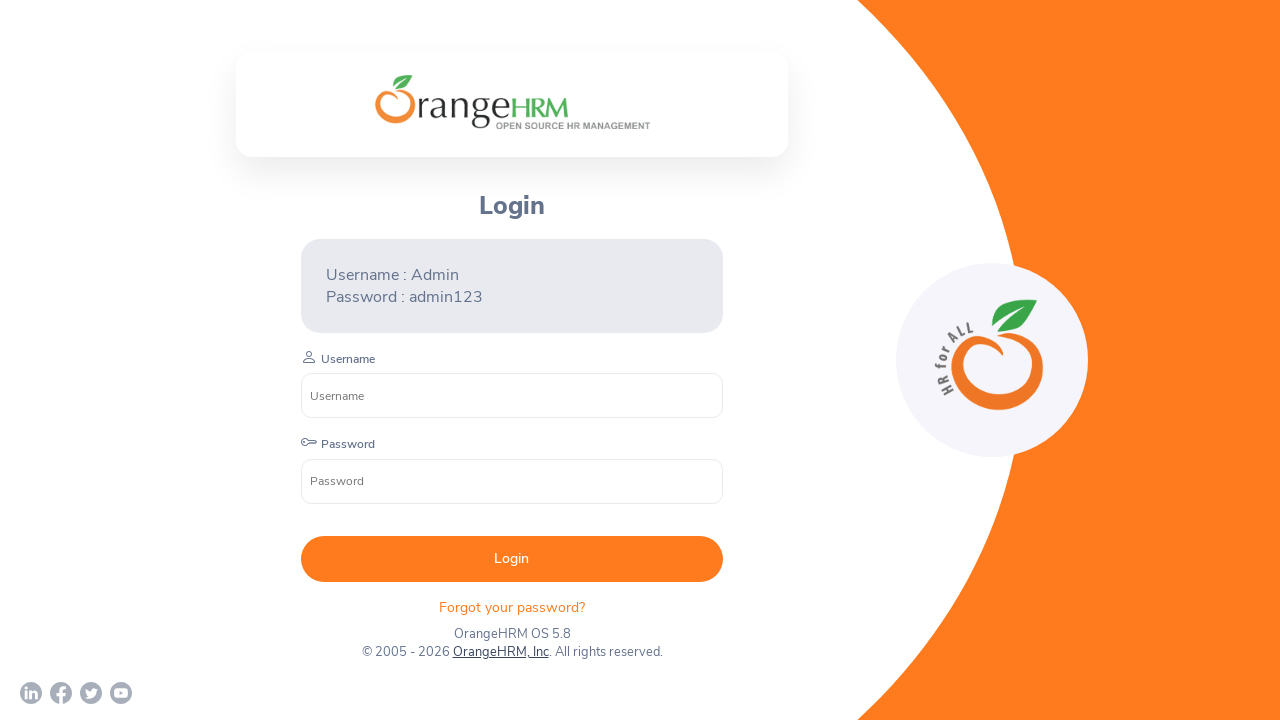